Tests keyboard key press detection by sending various keyboard keys (Backspace, Escape, Space, Delete, Enter) and verifying the result text updates accordingly

Starting URL: https://the-internet.herokuapp.com/key_presses

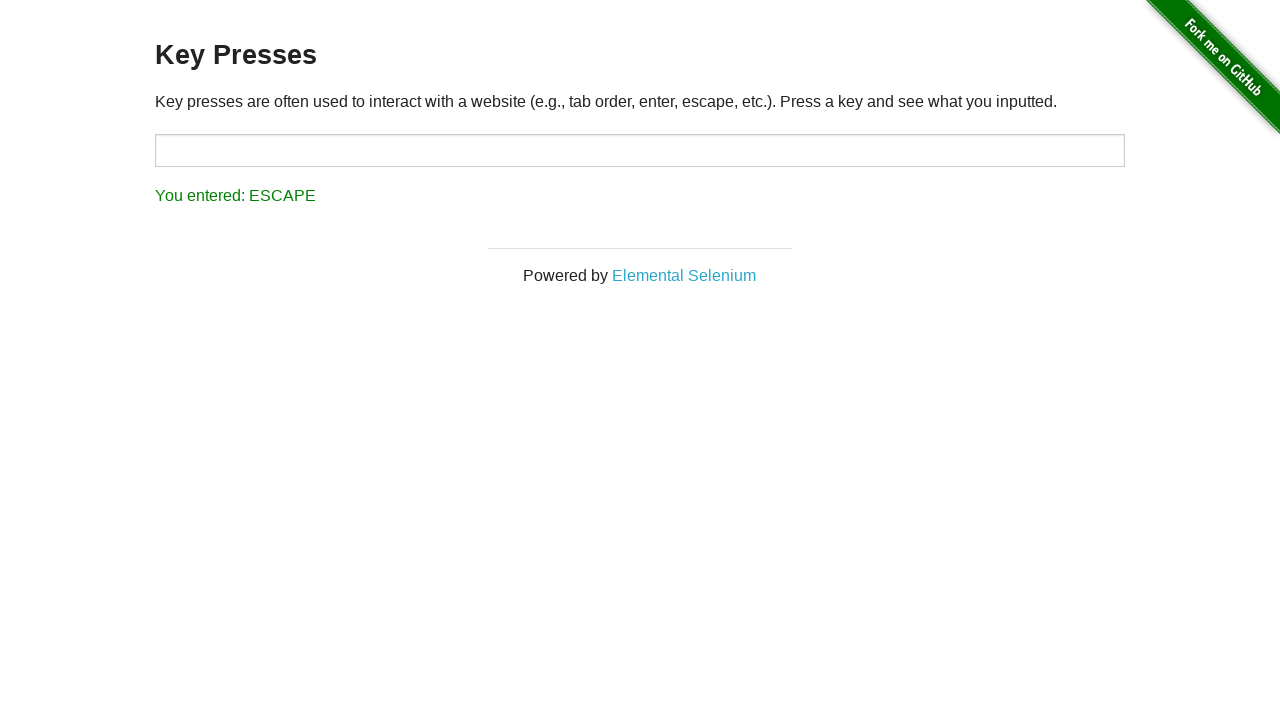

Navigated to key presses test page
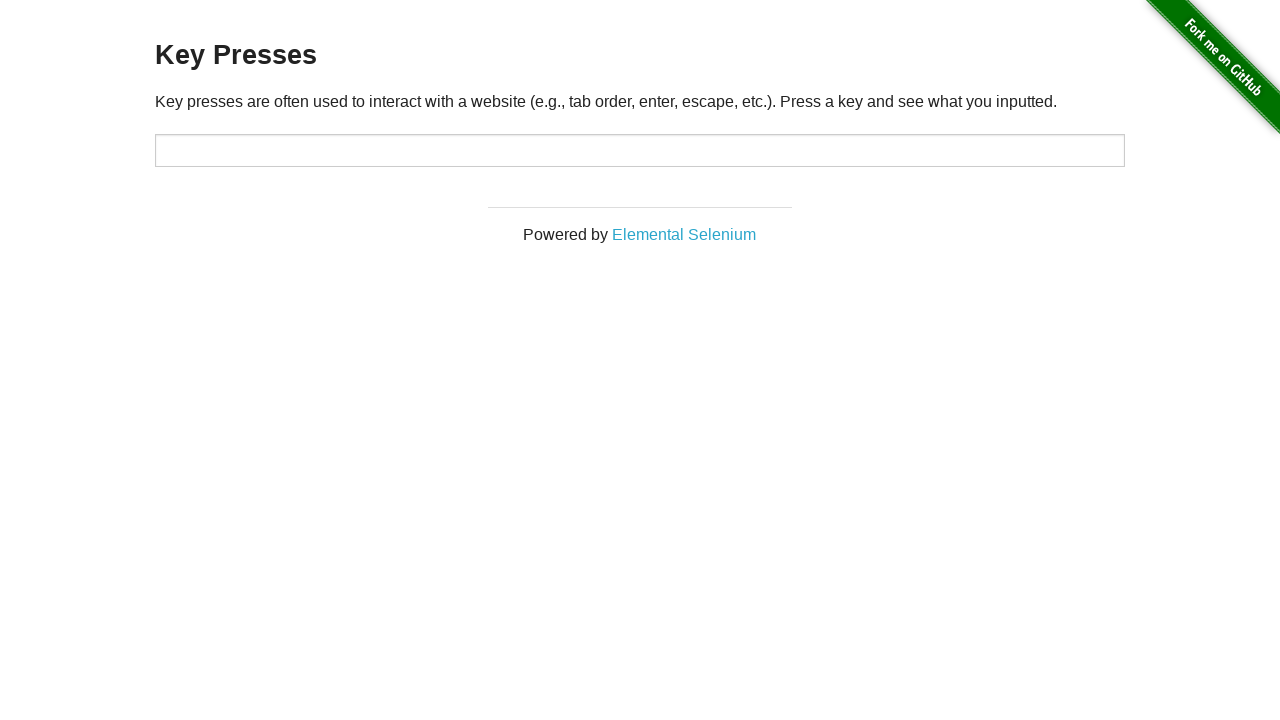

Pressed Backspace key
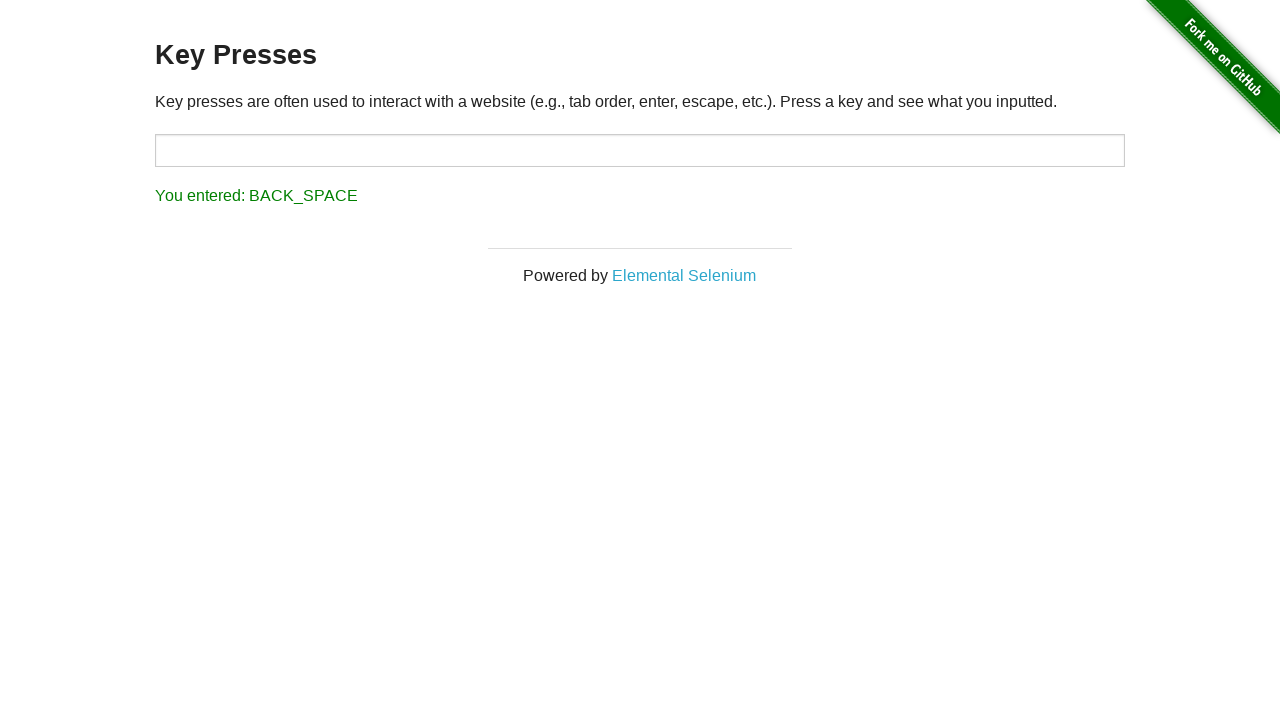

Backspace key press result text updated
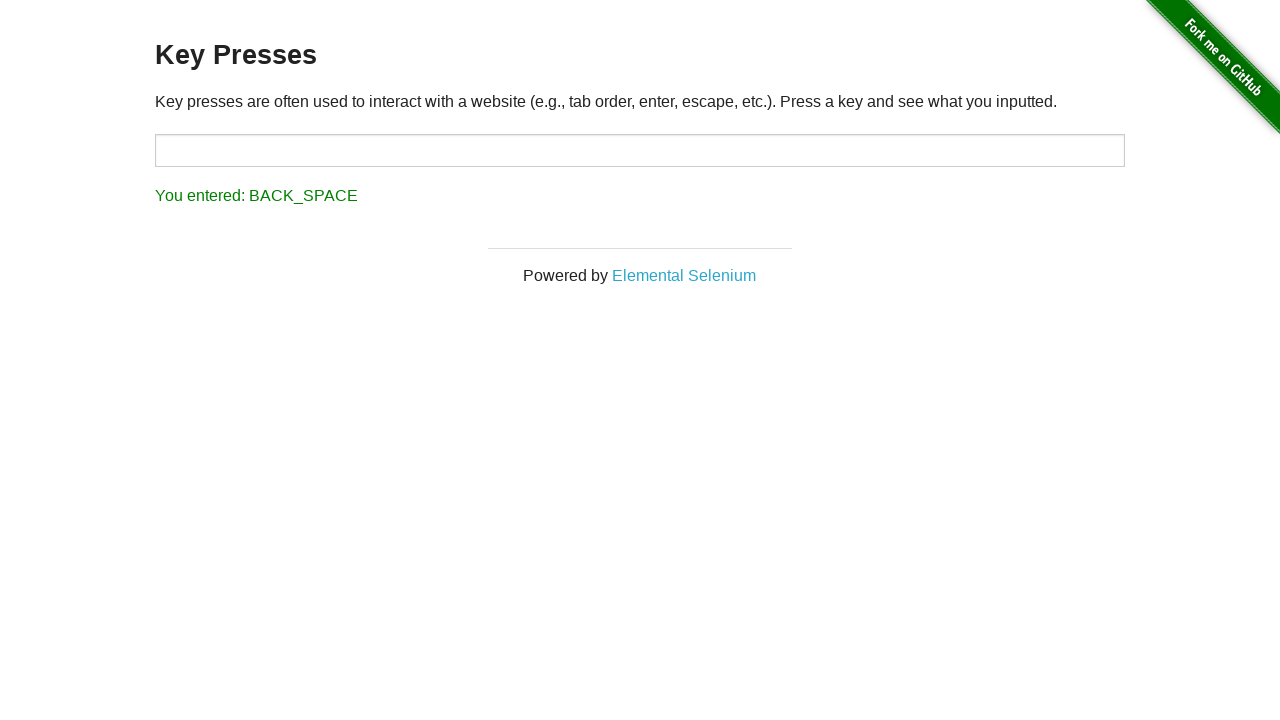

Pressed Escape key
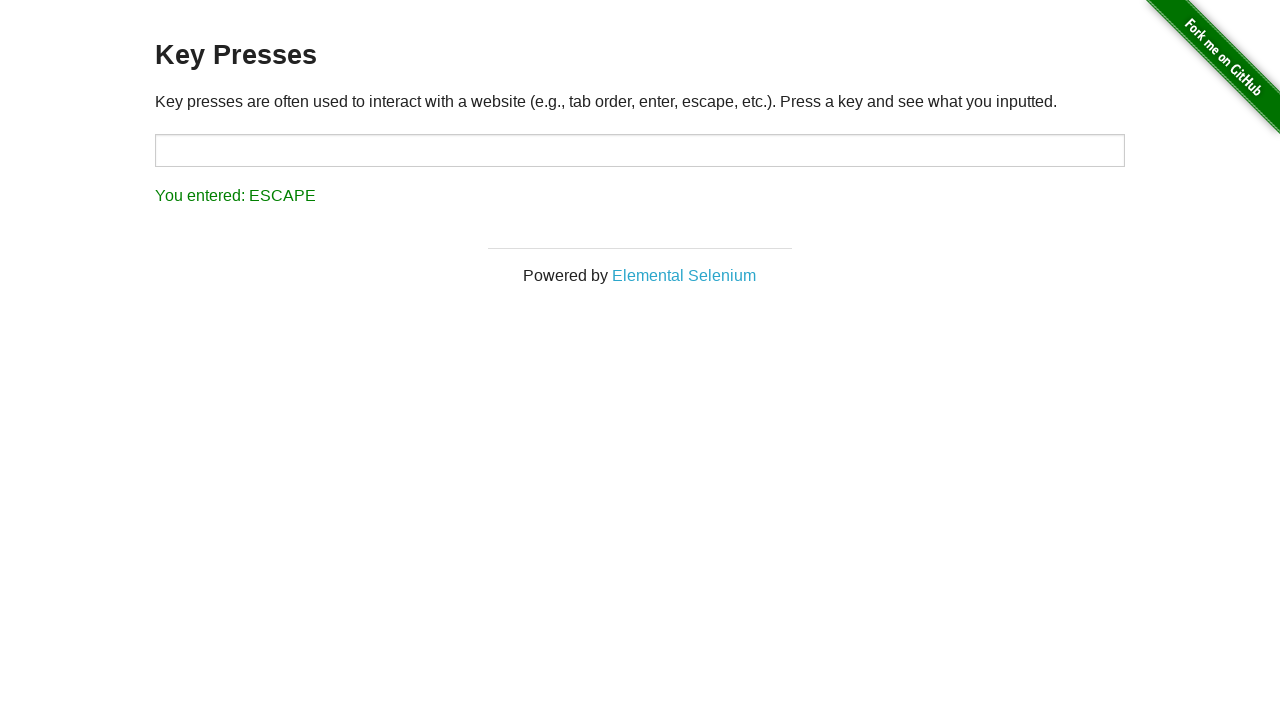

Escape key press result text updated
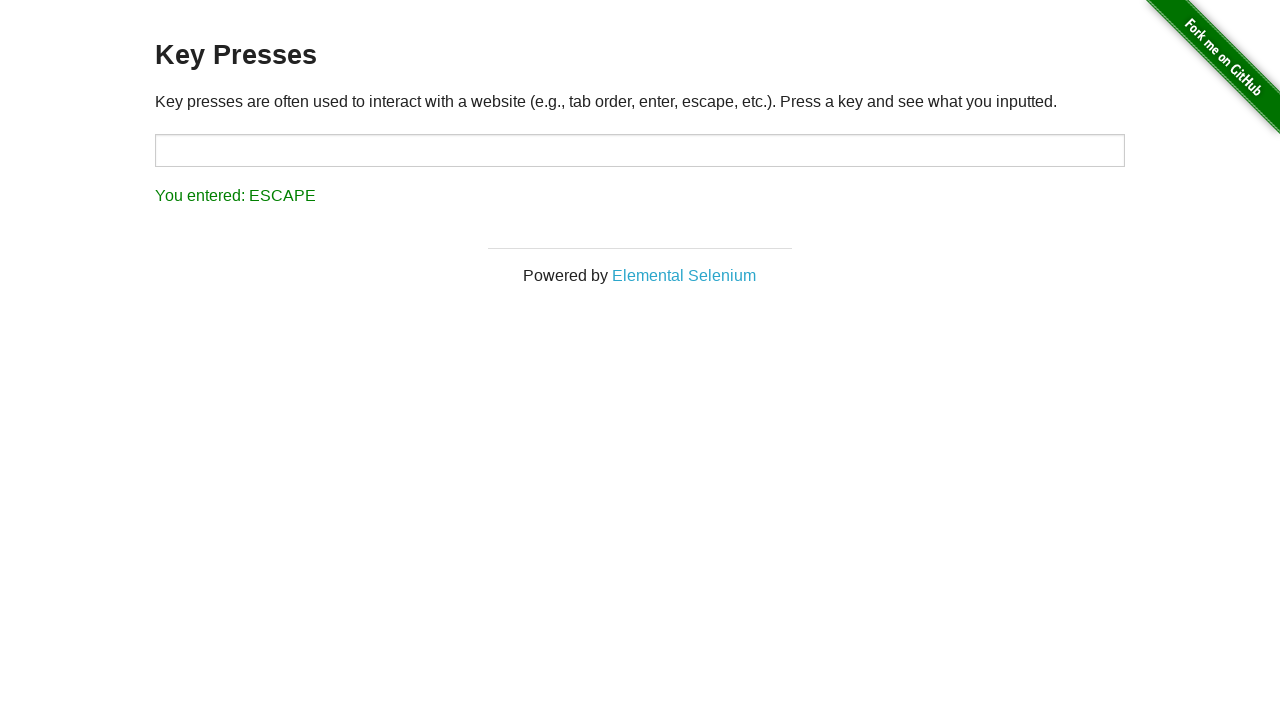

Pressed Space key
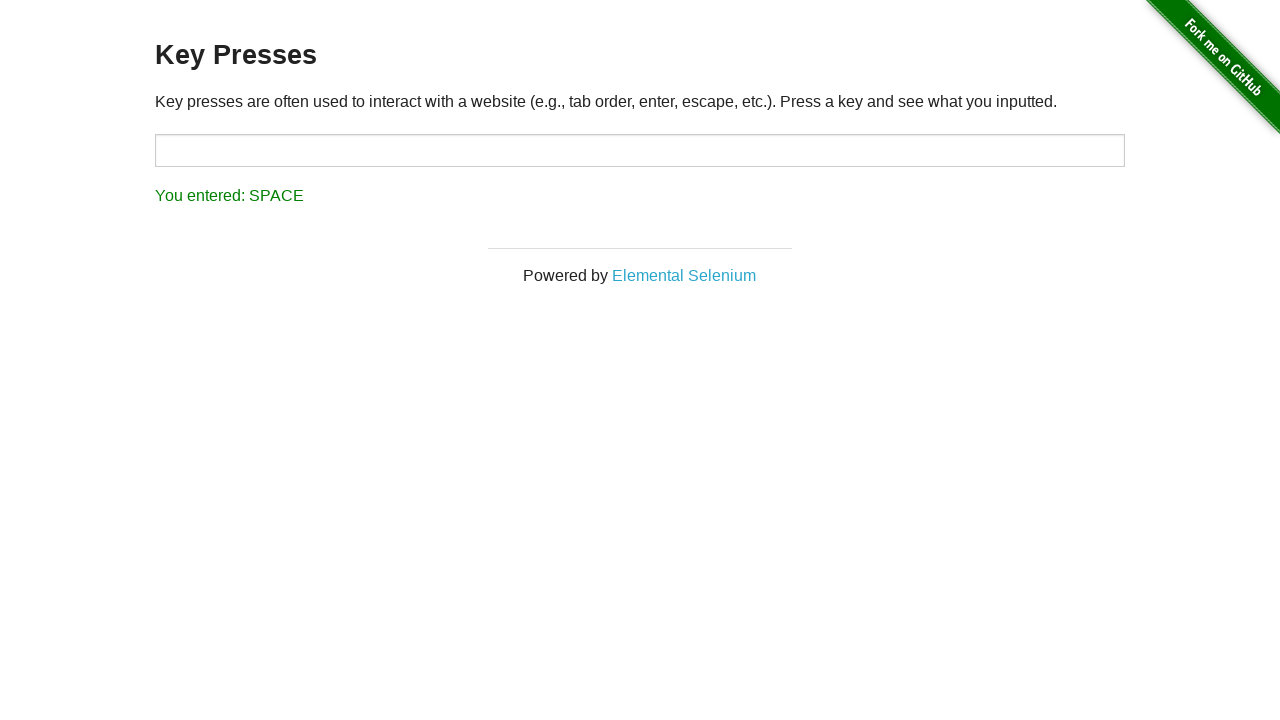

Space key press result text updated
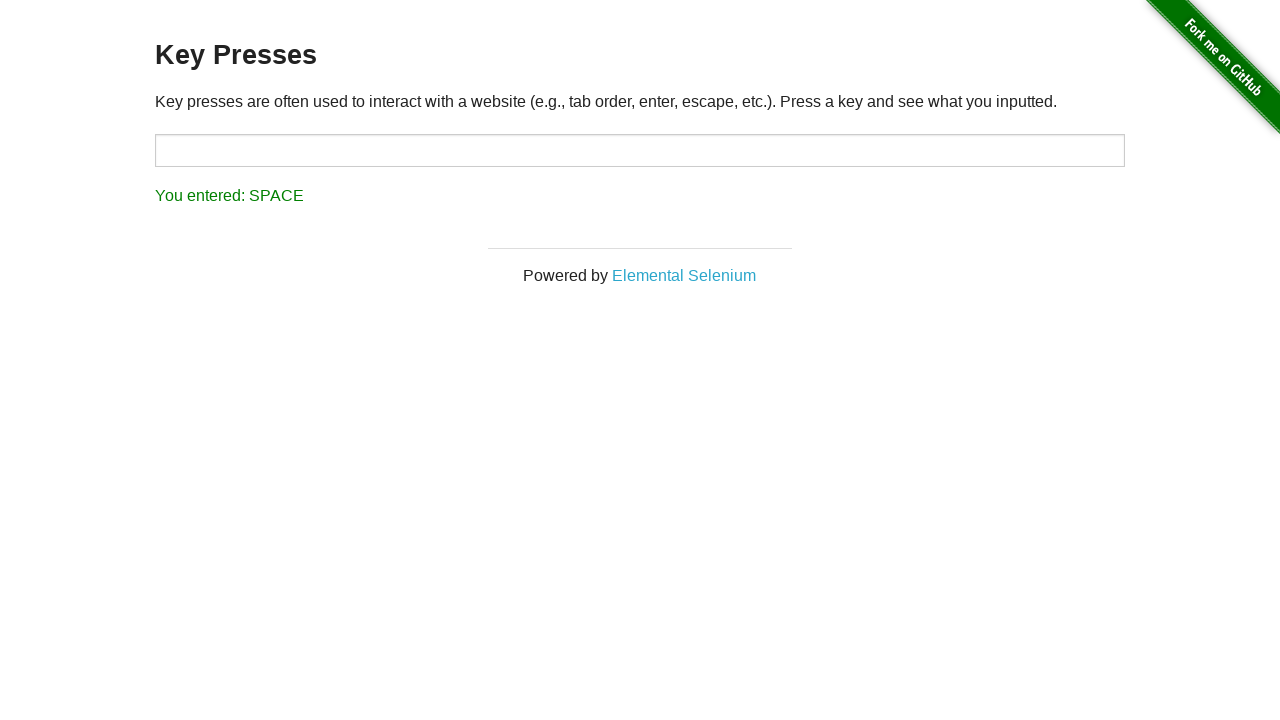

Pressed Delete key
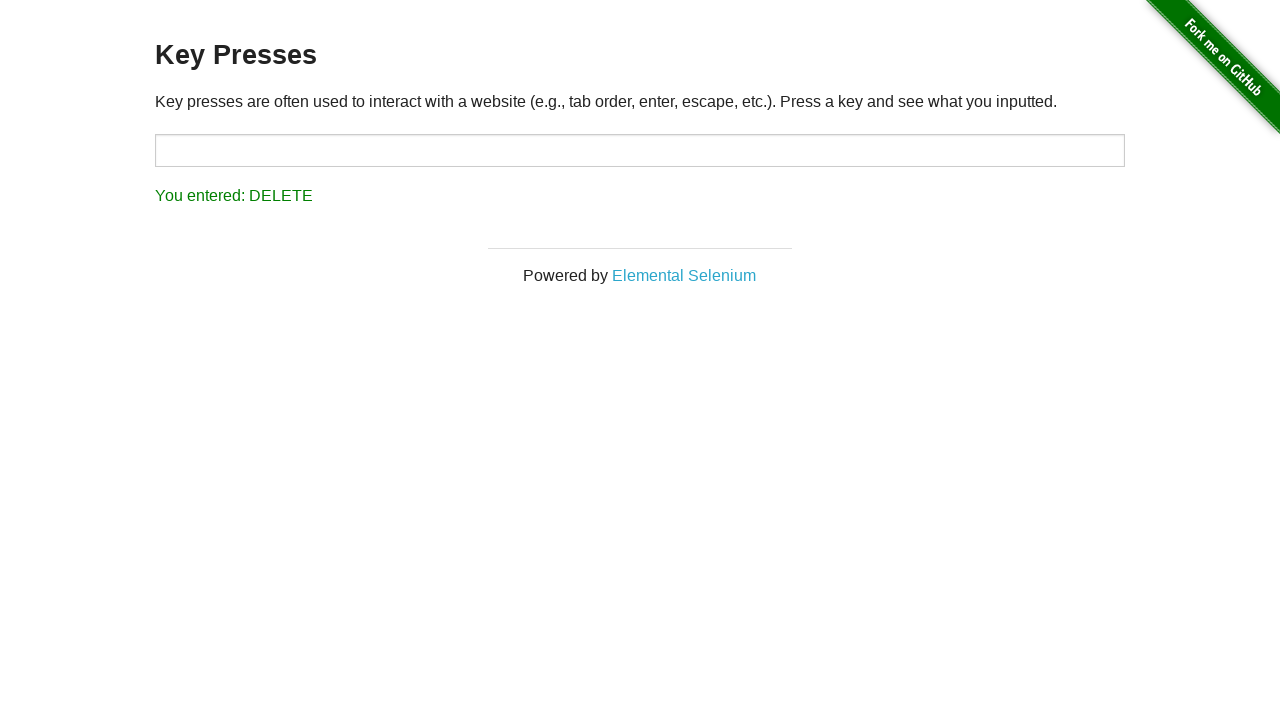

Delete key press result text updated
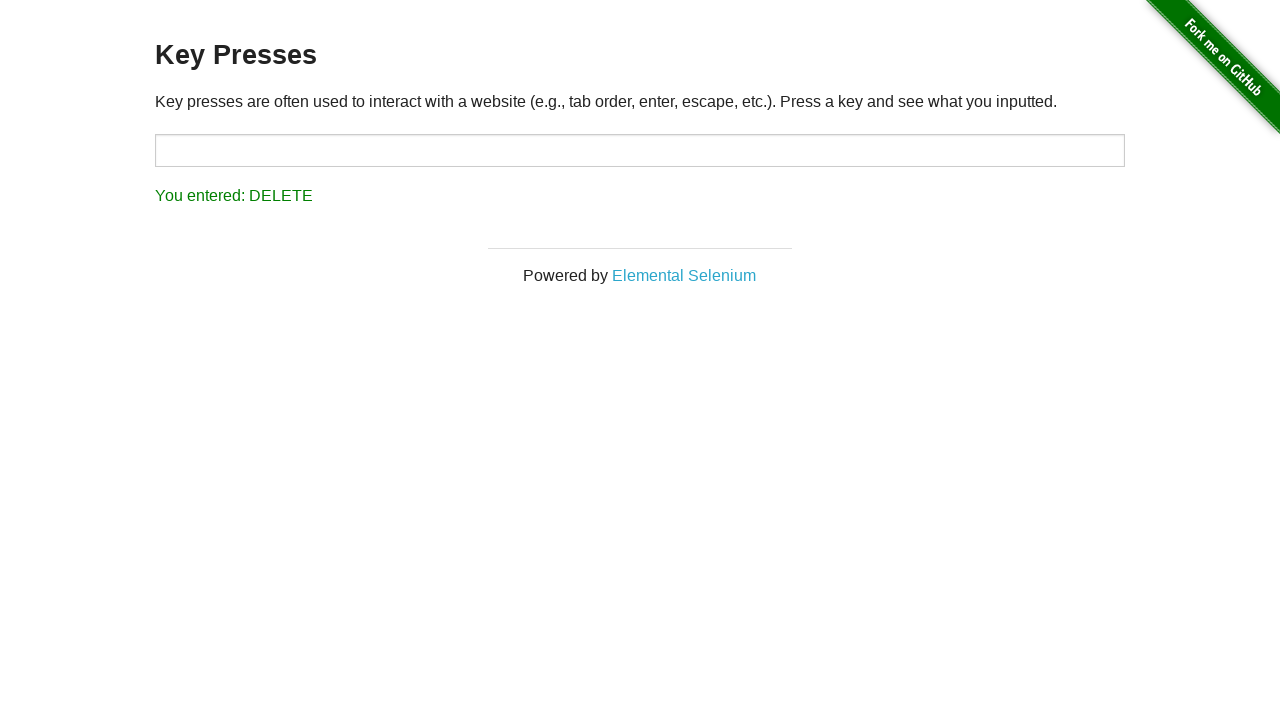

Pressed Enter key
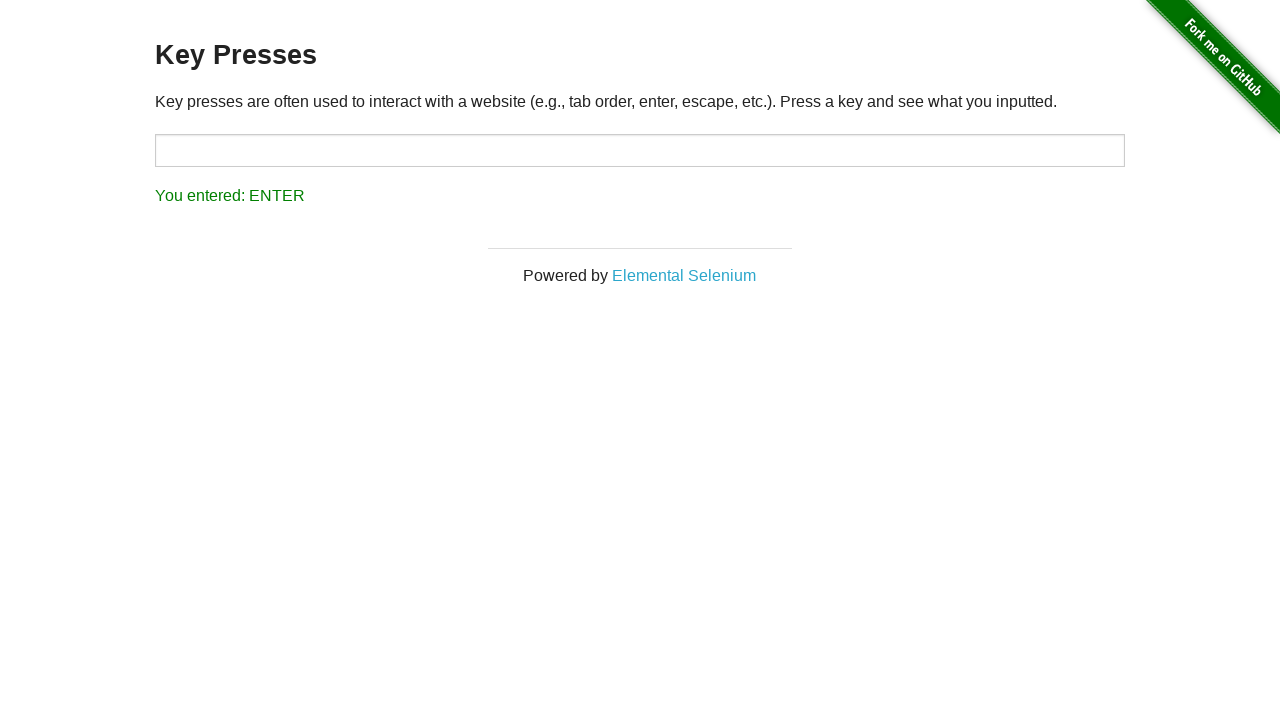

Enter key press result text updated
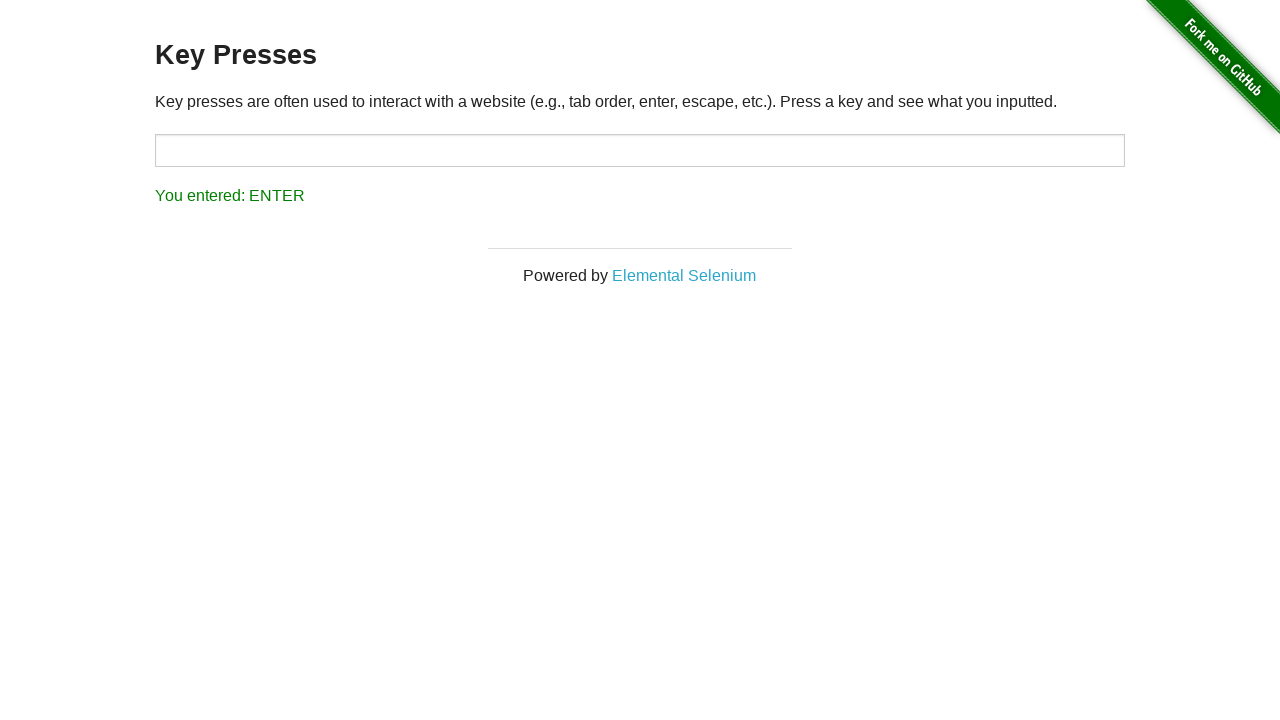

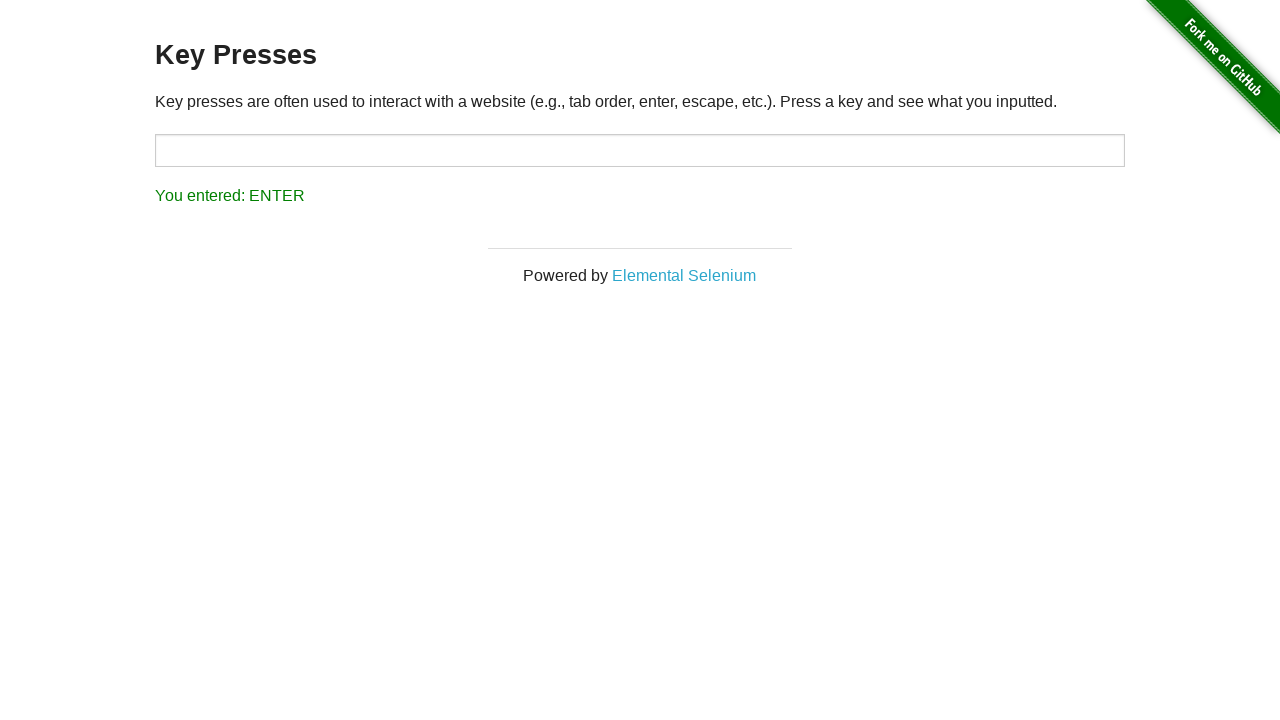